Navigates to an online clock website to verify the page loads successfully

Starting URL: https://relogioonline.com.br

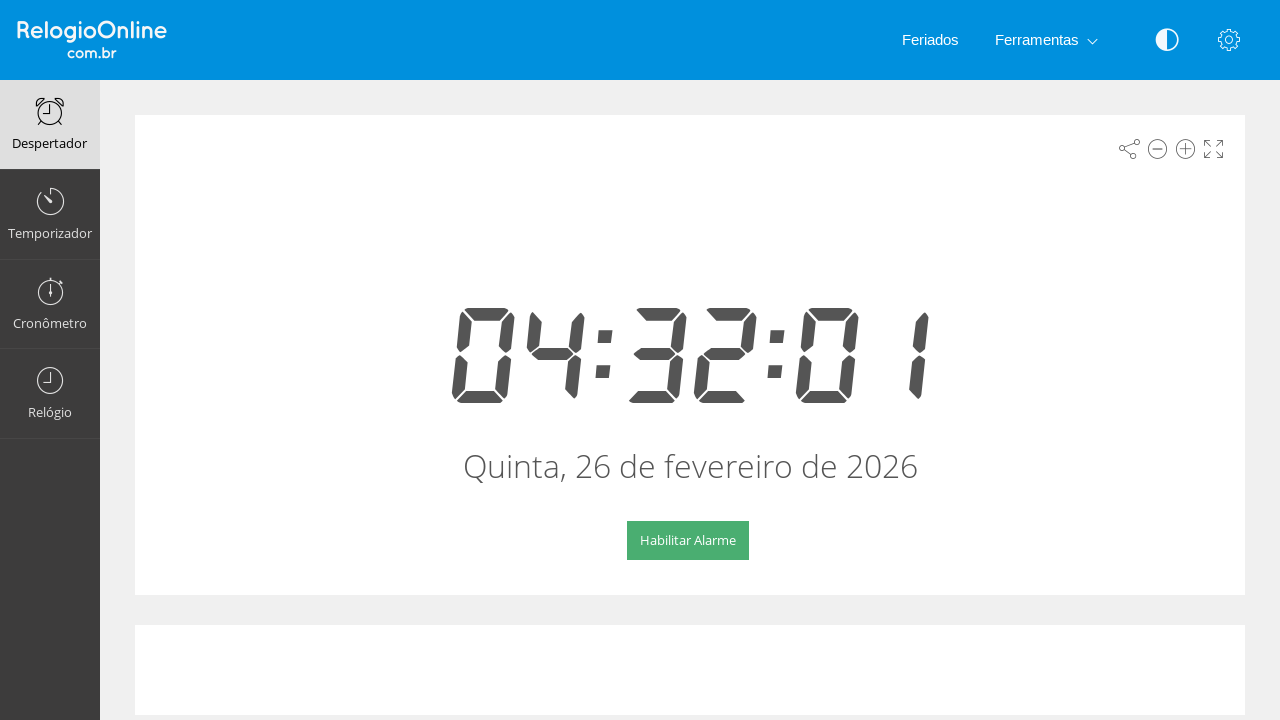

Online clock website loaded successfully and network idle confirmed
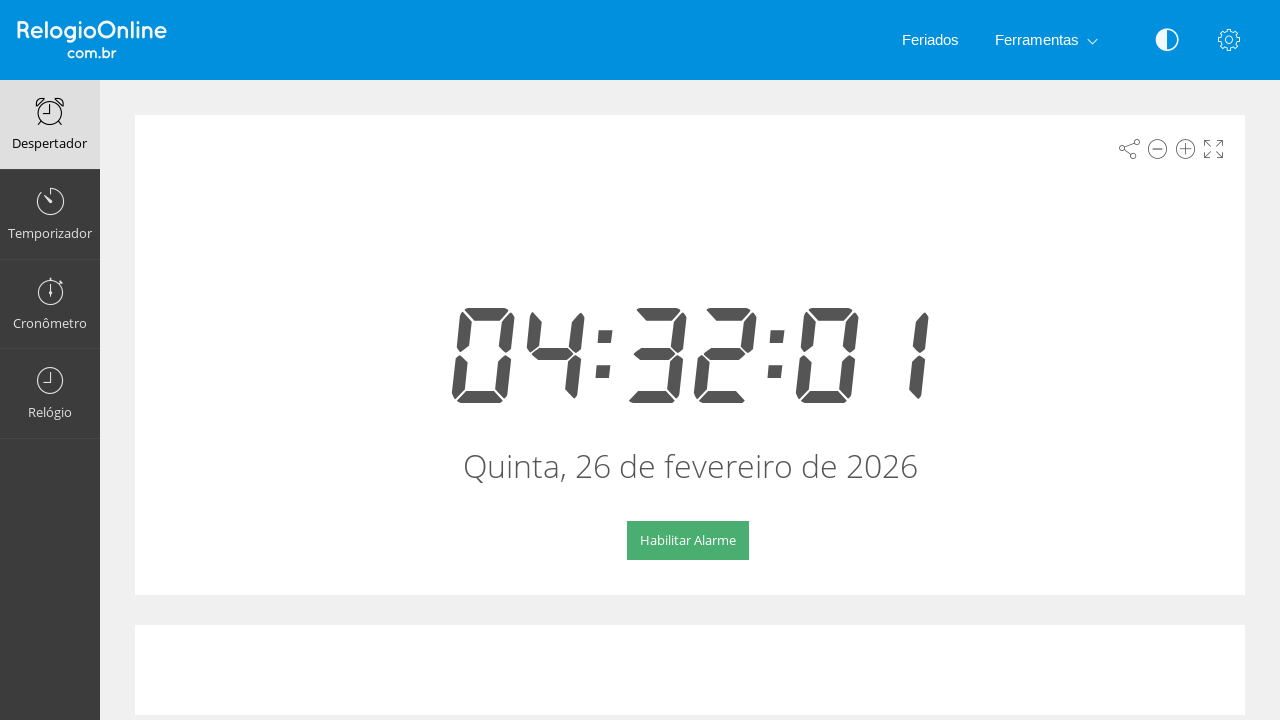

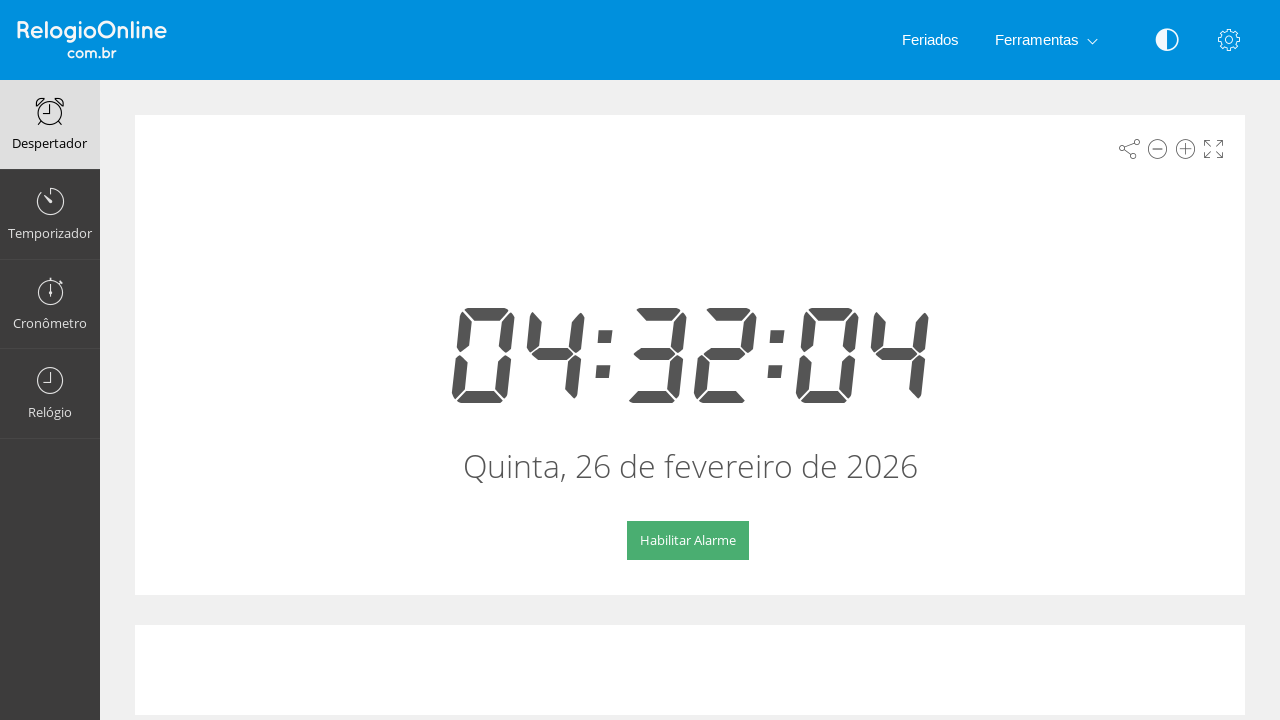